Tests double click functionality on a button and verifies the success message

Starting URL: https://demoqa.com/buttons

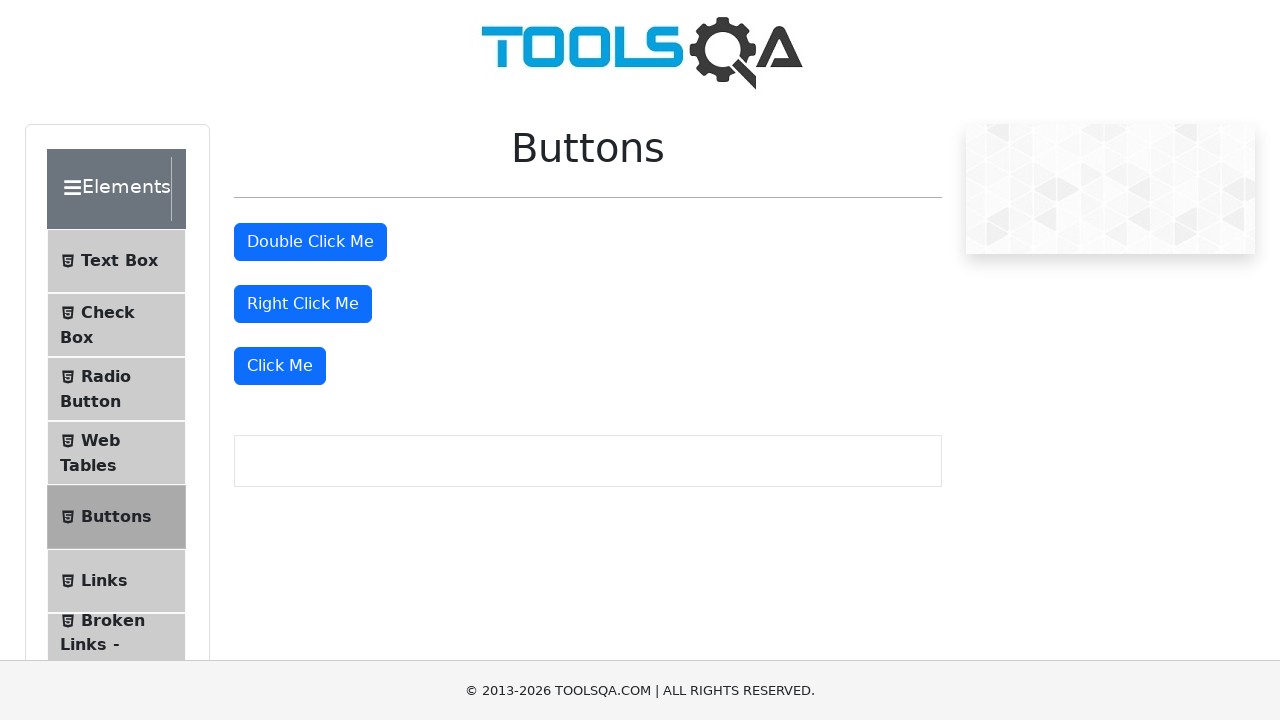

Double clicked the button element at (310, 242) on #doubleClickBtn
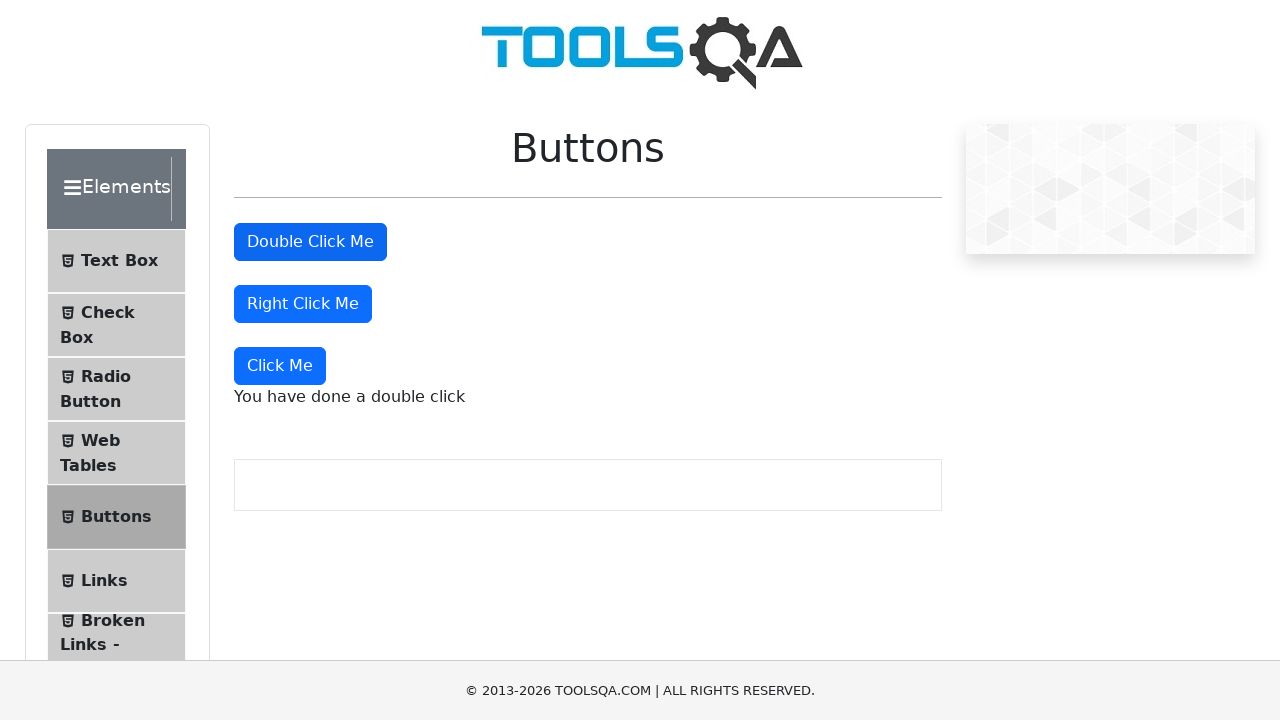

Success message appeared after double click
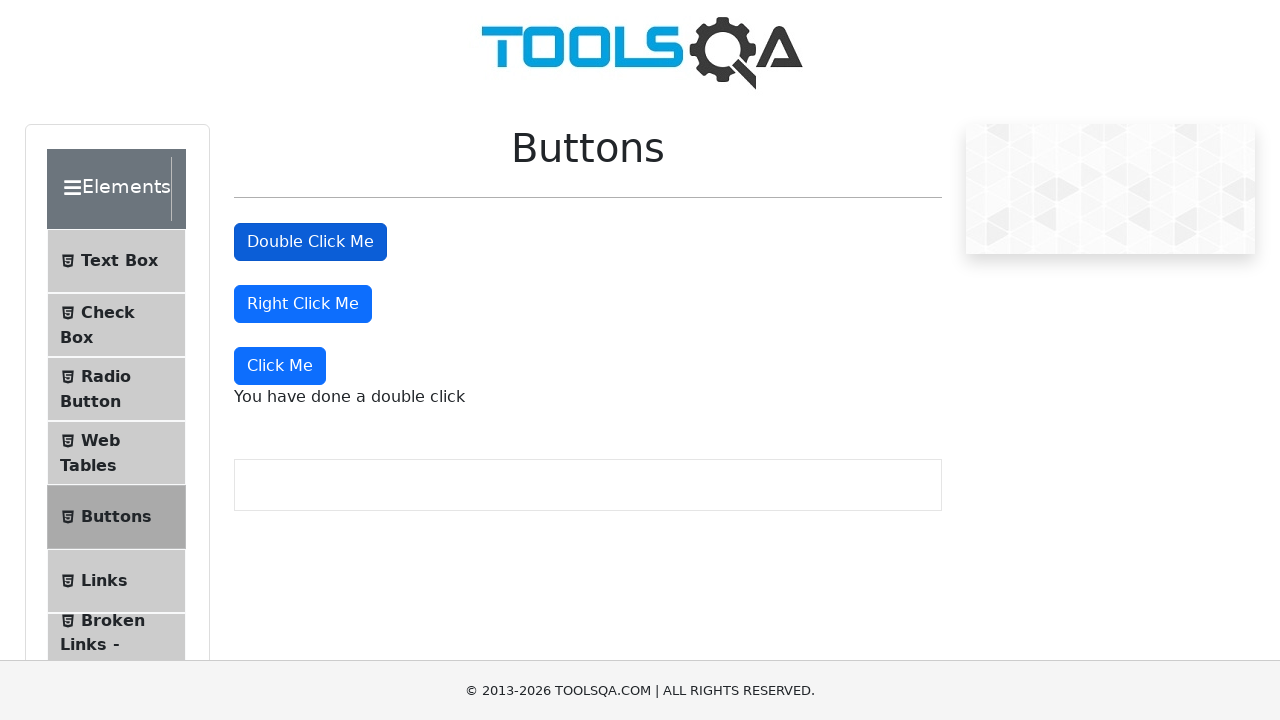

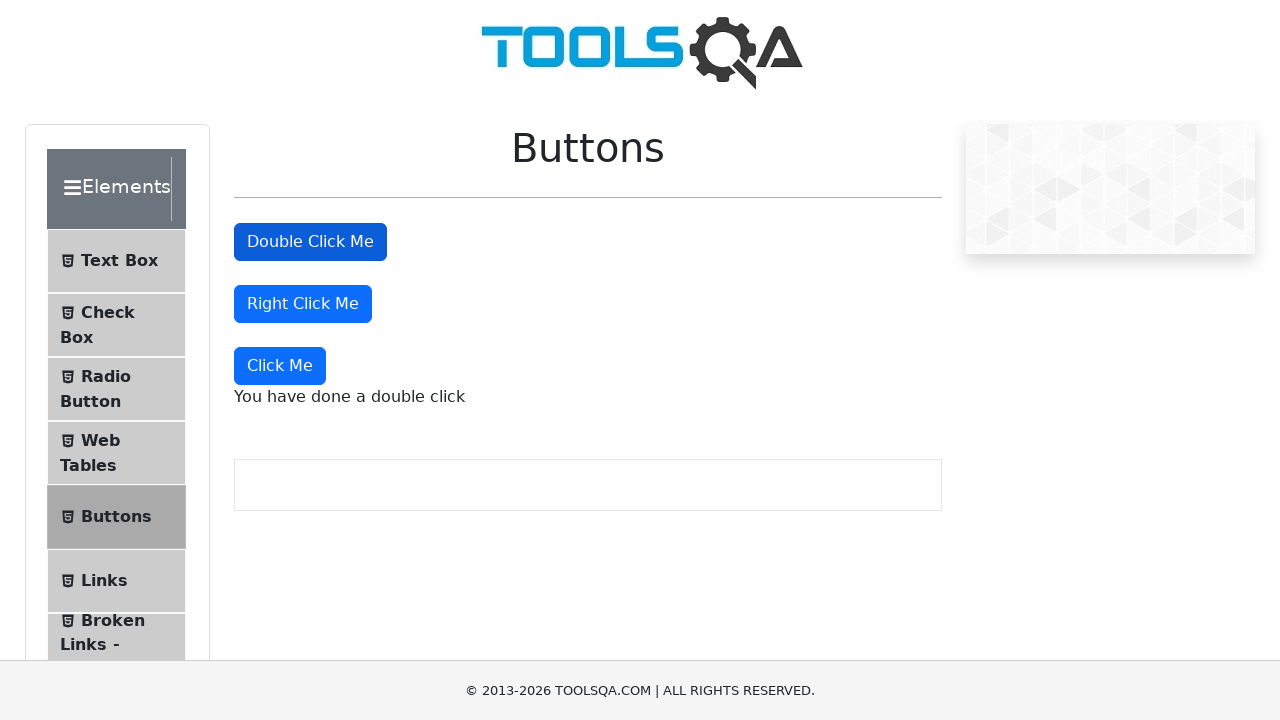